Navigates to Selenium documentation site and clicks on a navigation menu item

Starting URL: https://www.selenium.dev/

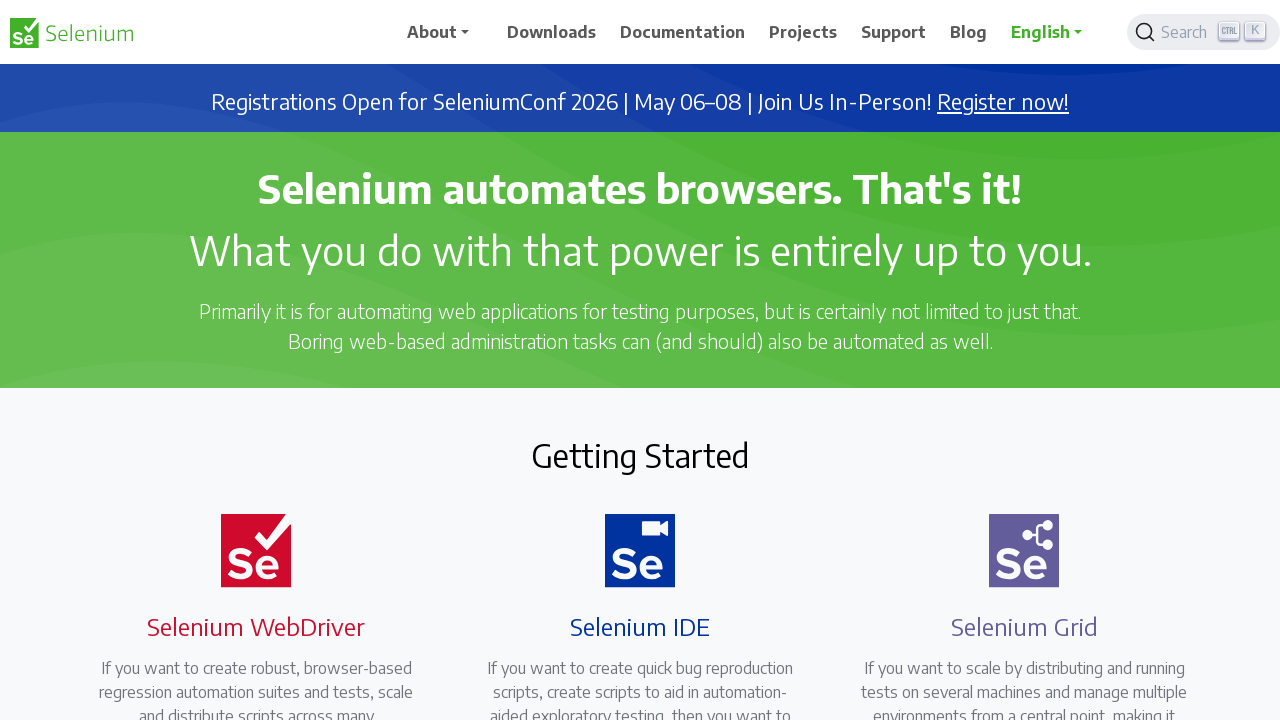

Navigated to Selenium documentation site
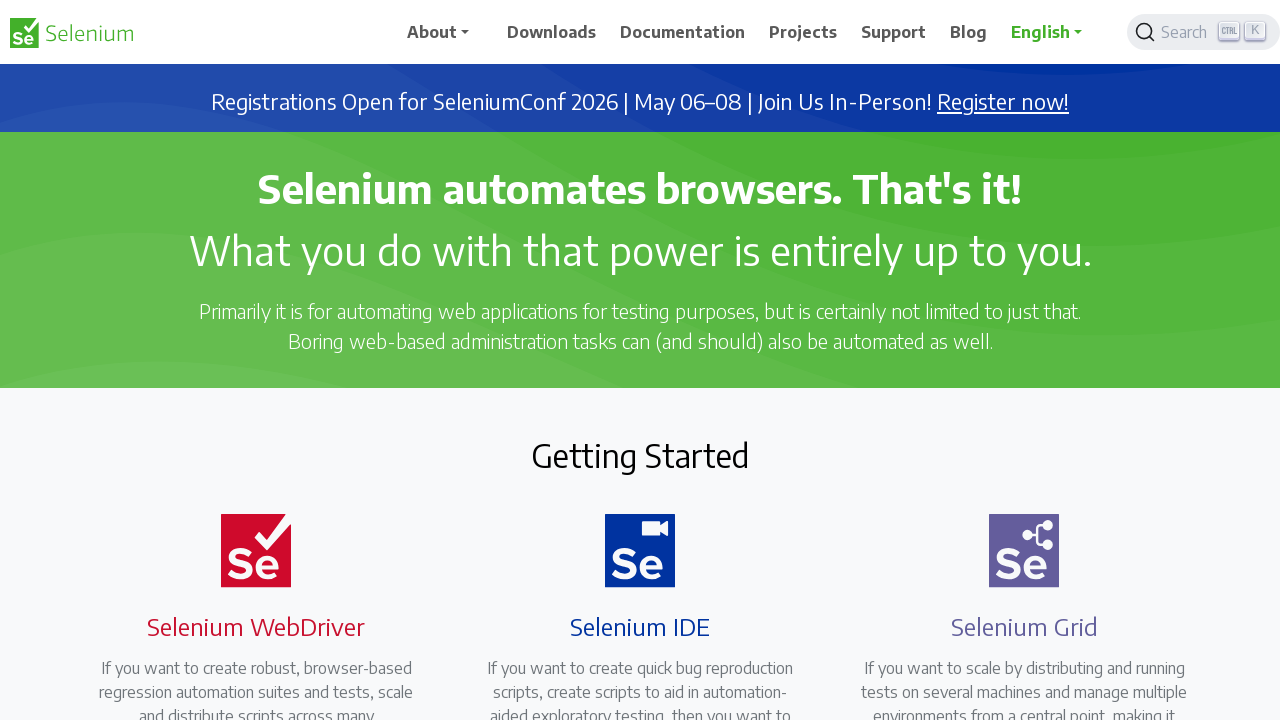

Clicked on navigation menu item at (683, 32) on xpath=//*[@id="main_navbar"]/ul/li[3]/a/span
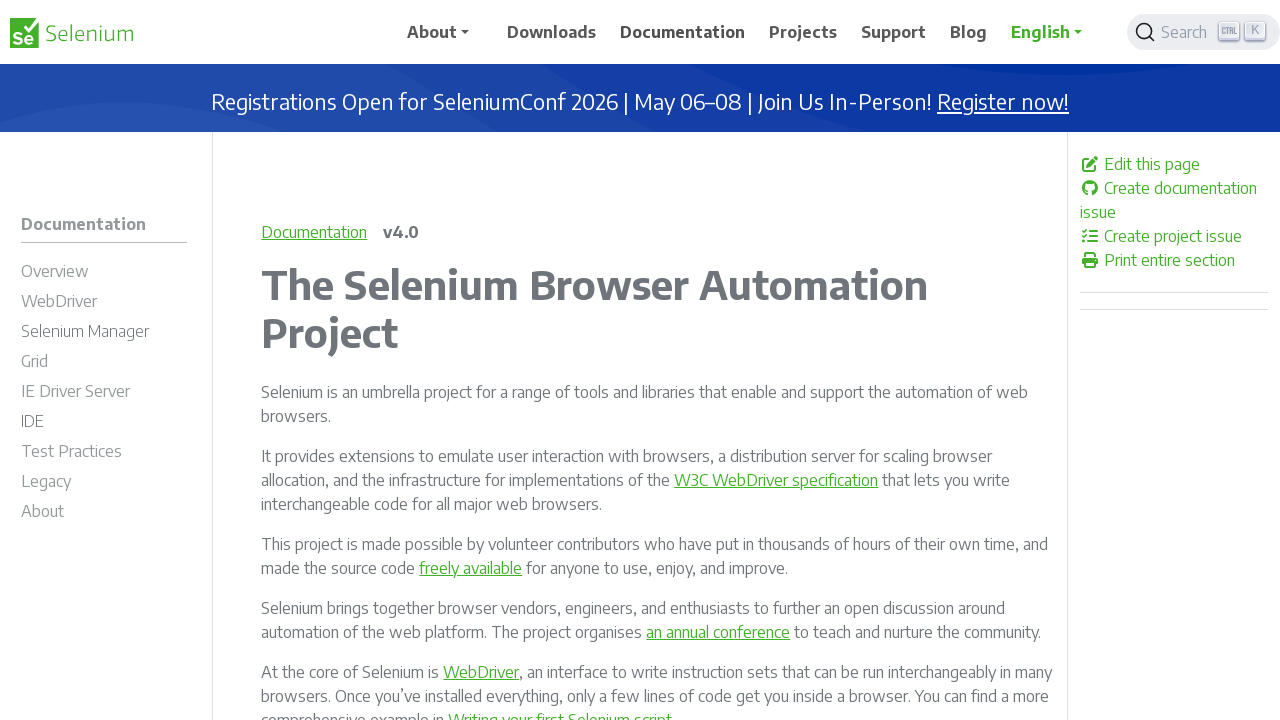

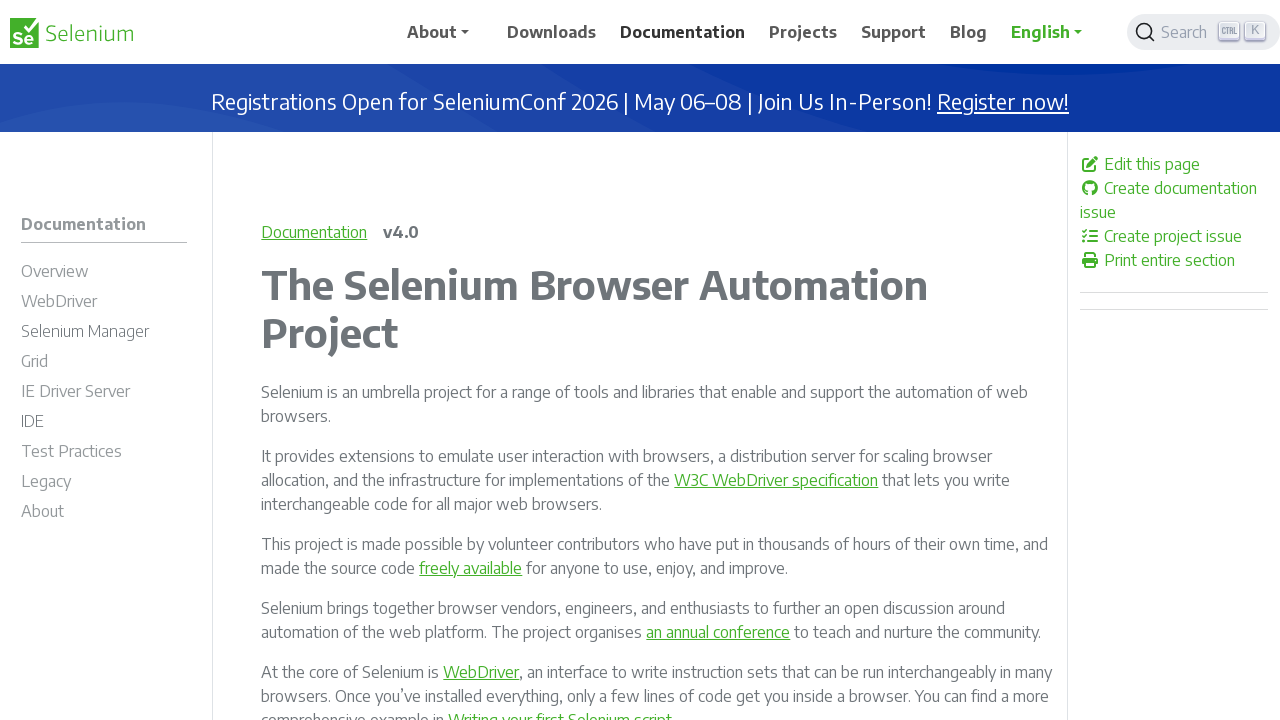